Tests browser navigation by visiting PhonePe website and then navigating to Paytm website, verifying basic page loading functionality.

Starting URL: https://www.phonepe.com/

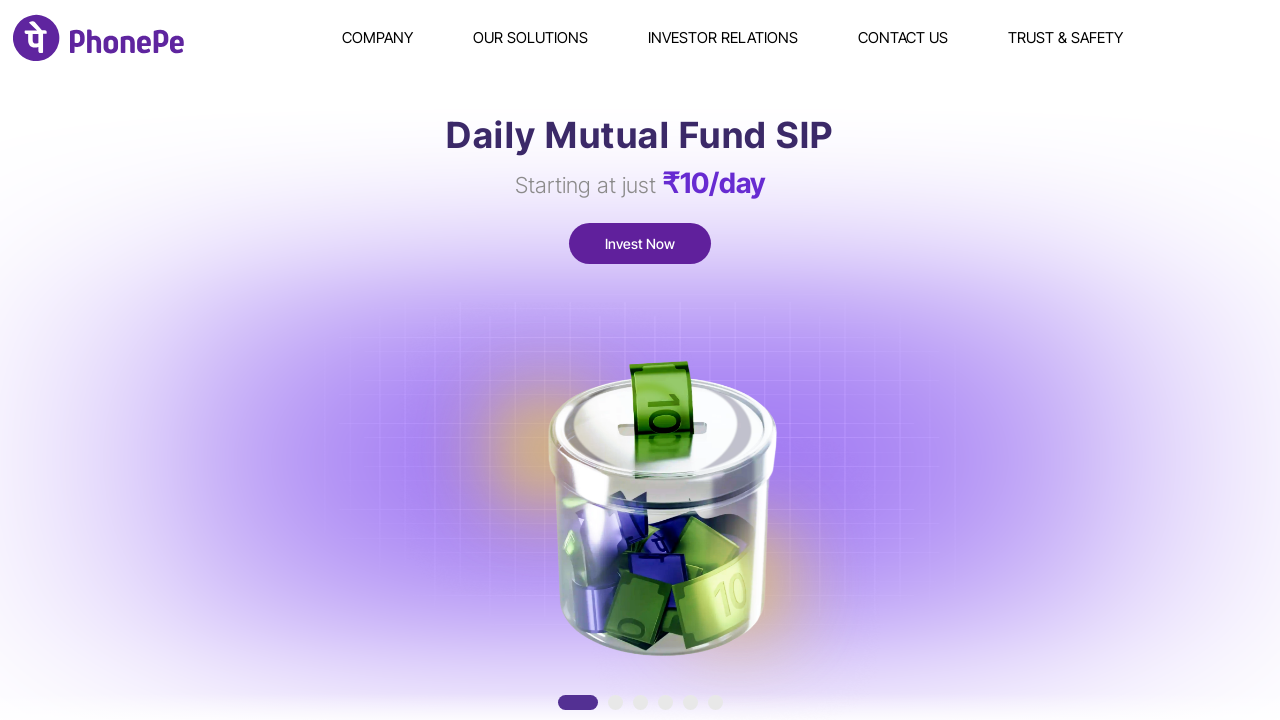

Navigated to Paytm website at https://paytm.com/
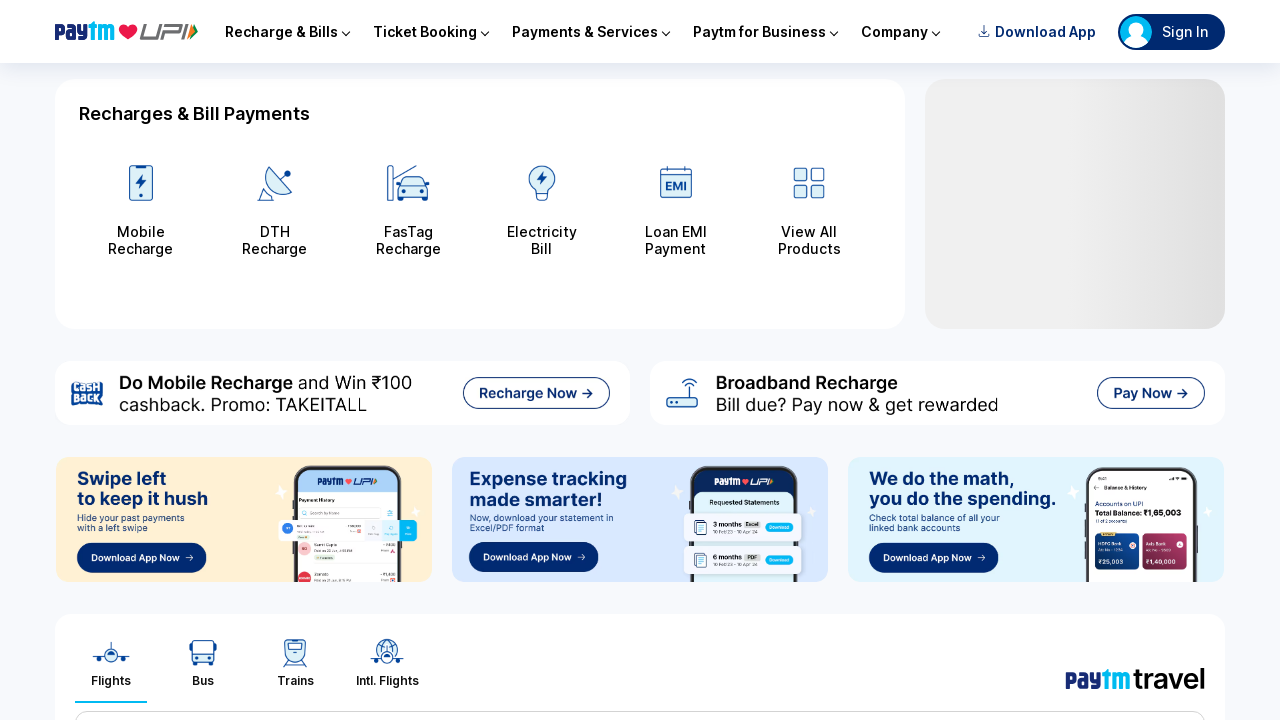

Paytm page DOM content loaded
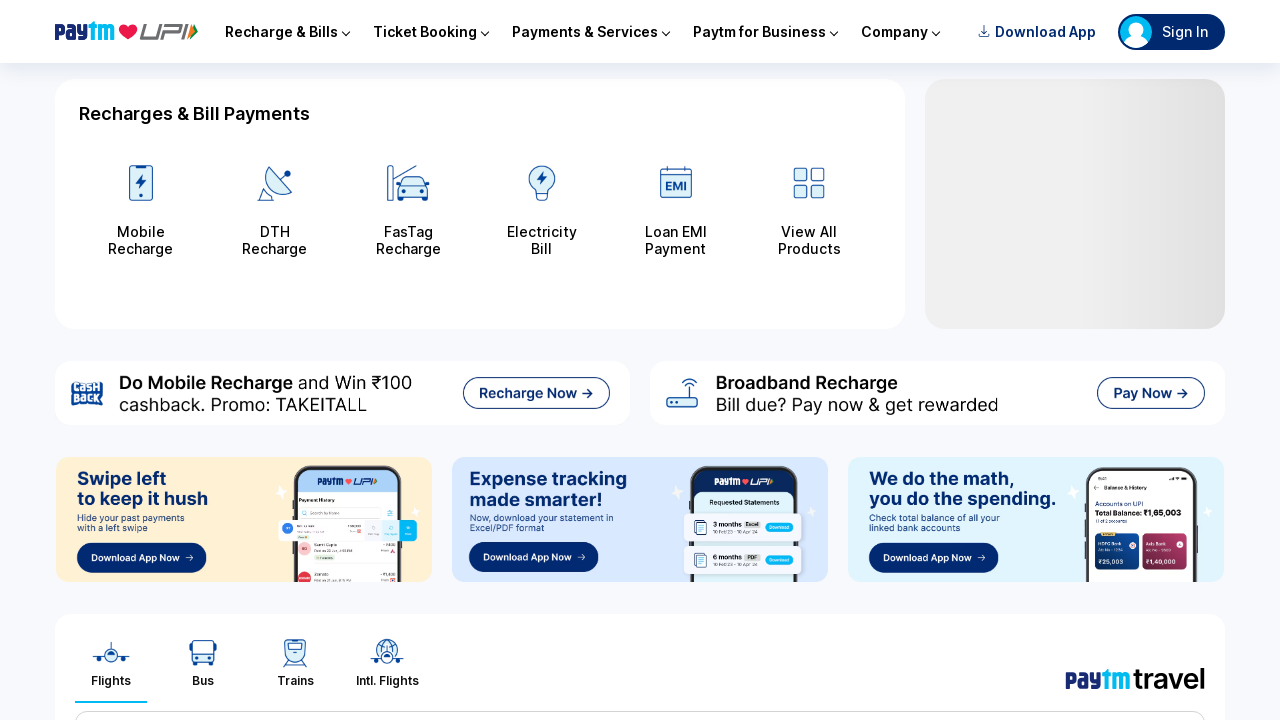

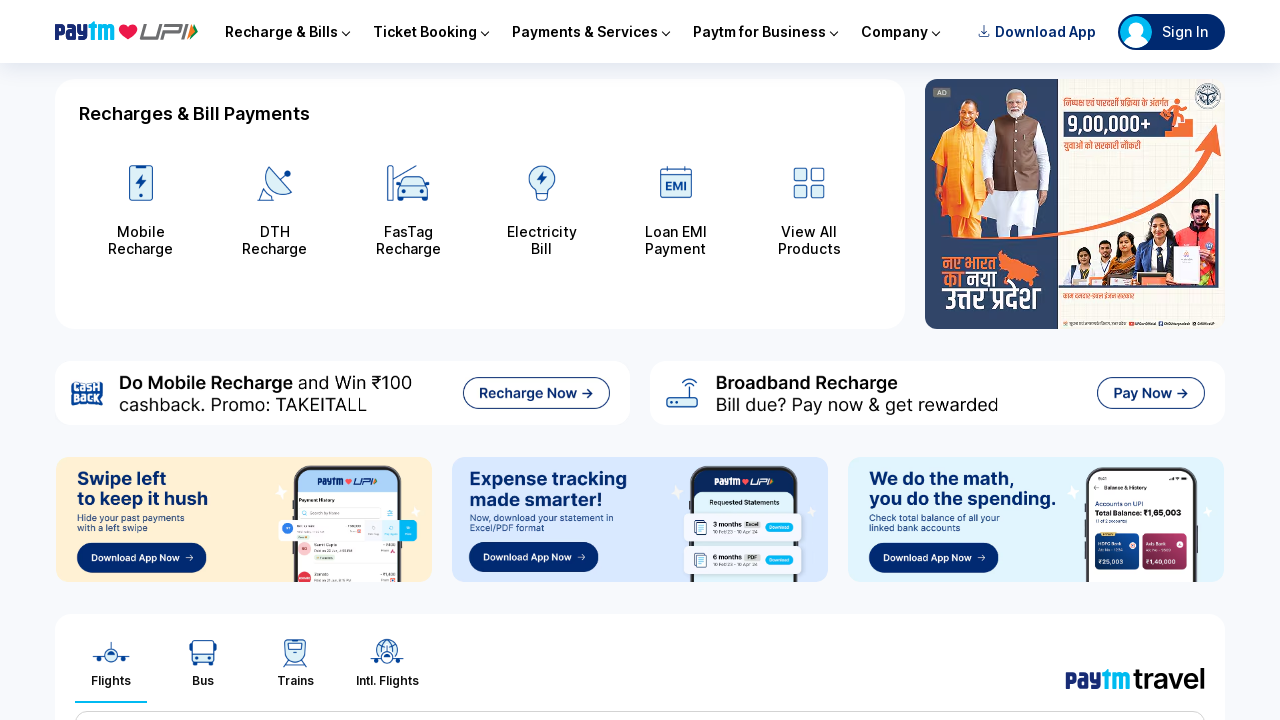